Tests interacting with list items by filtering and clicking on specific elements using getByRole and locators

Starting URL: https://www.freerangetesters.com

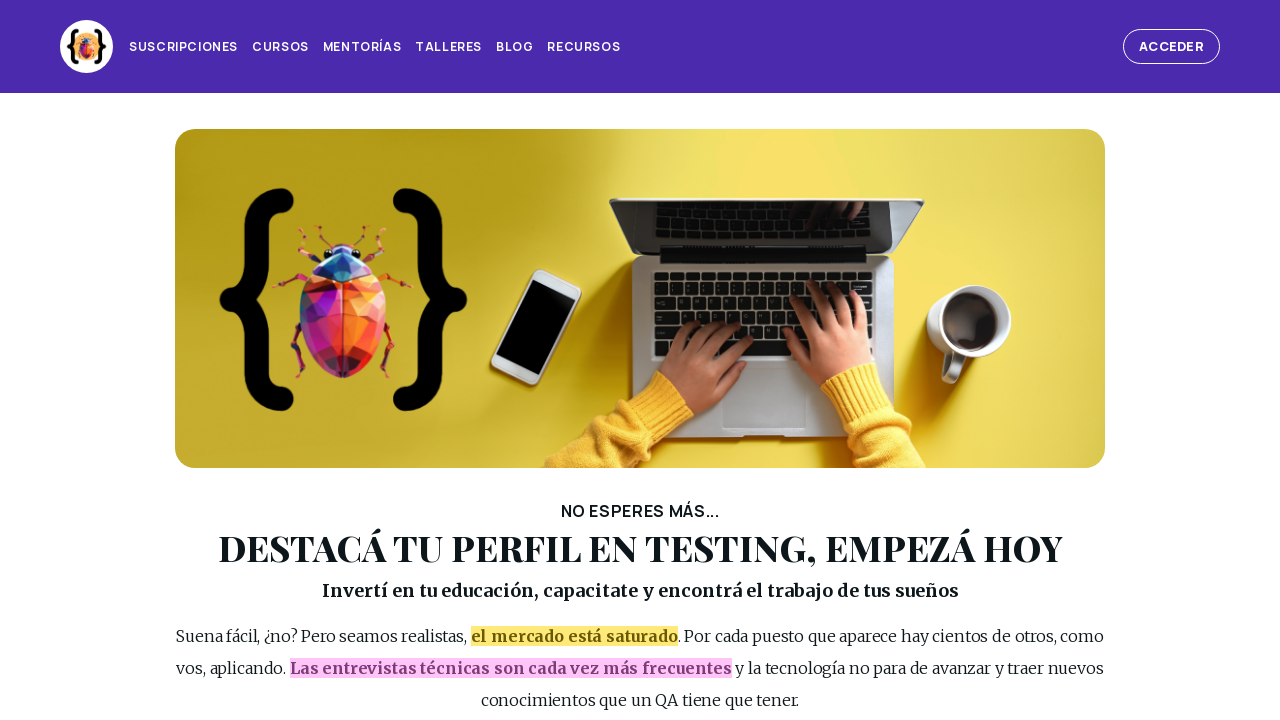

Clicked list item containing 'Selenium con Python y PyTest' at (350, 360) on internal:role=listitem >> internal:has-text="Selenium con Python y PyTest"i
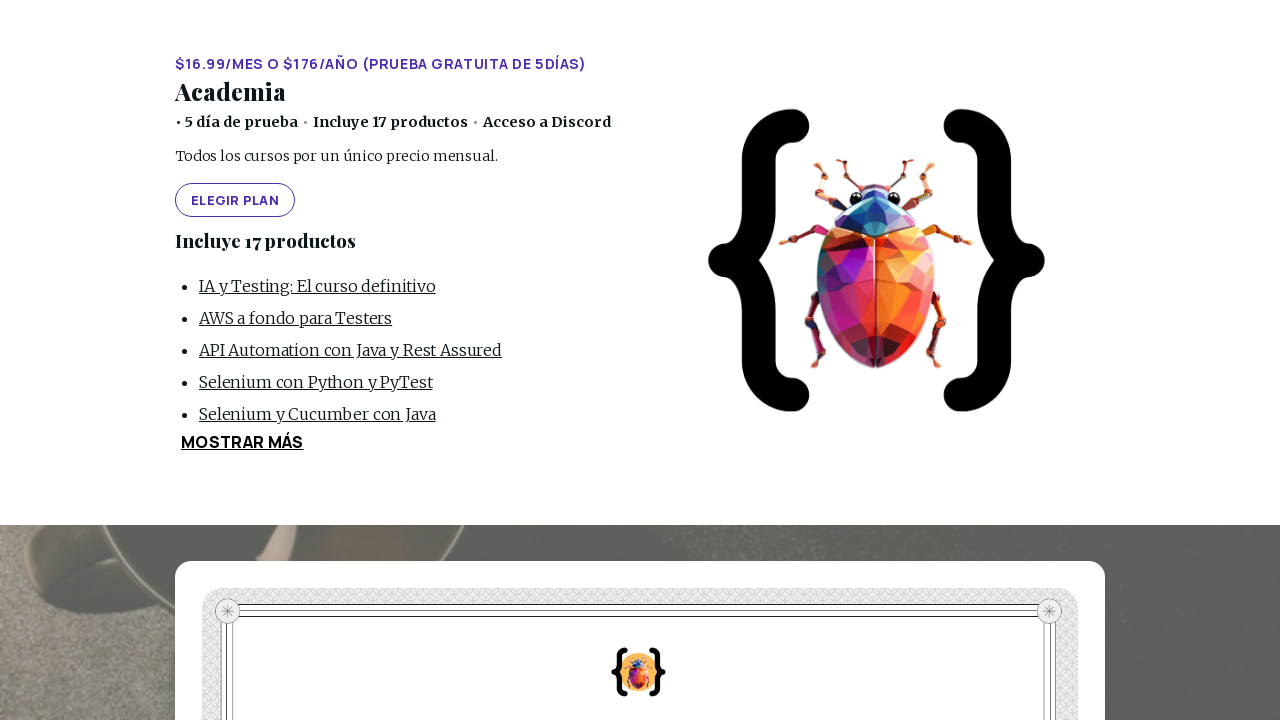

Navigated to https://www.freerangetesters.com
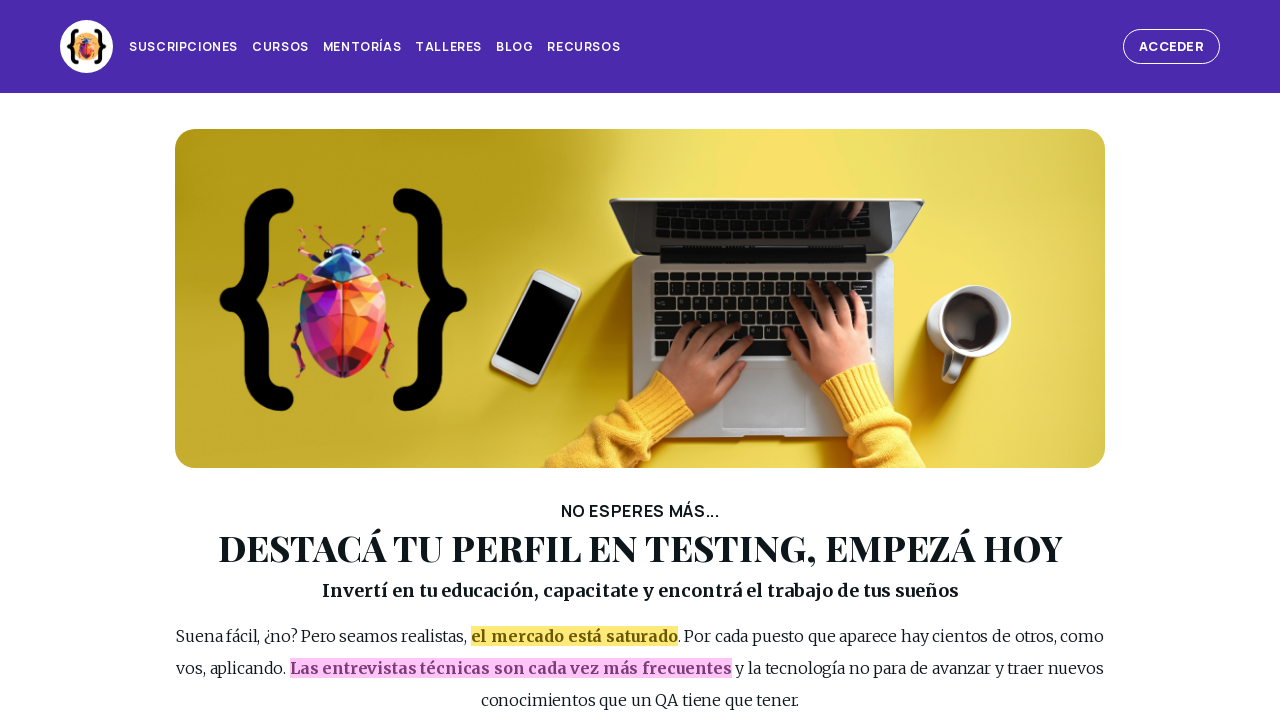

Clicked specific course image using locator at (86, 46) on xpath=//img[@src="https://www.freerangetesters.com/content-assets/public/eyJhbGc
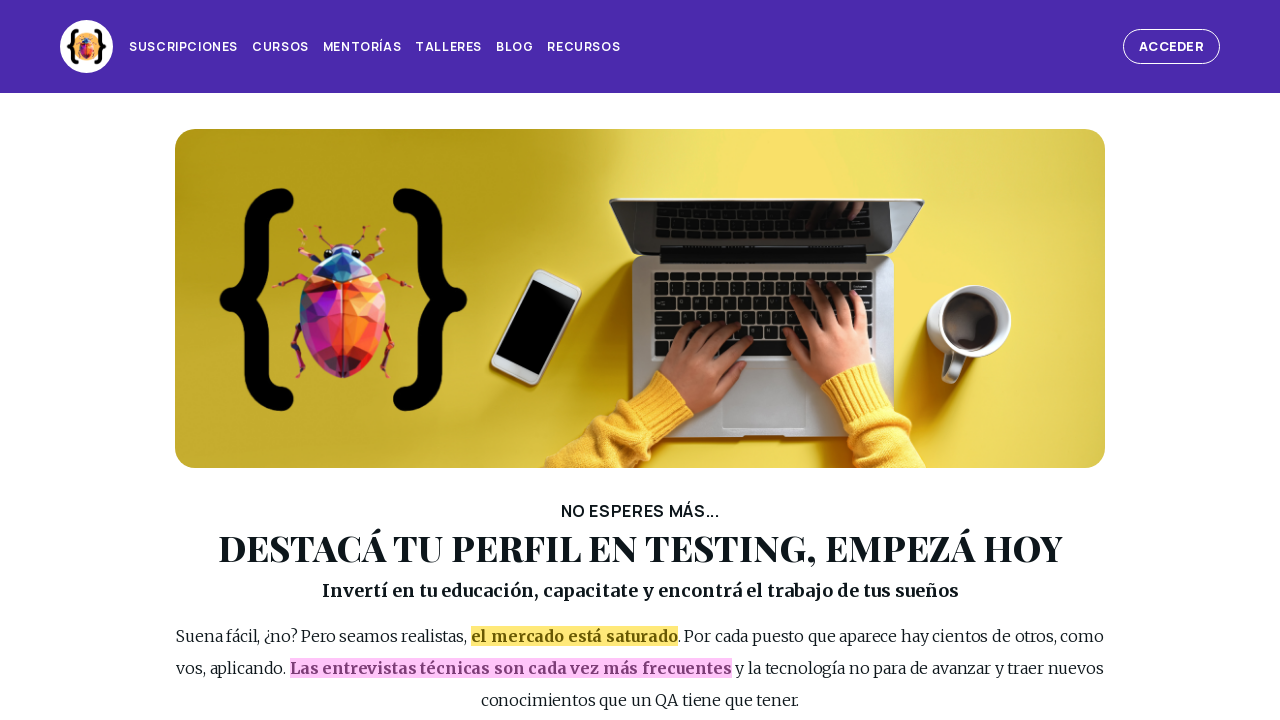

Clicked on 'AWS a fondo para Testers' text link at (296, 710) on internal:text="AWS a fondo para Testers"i
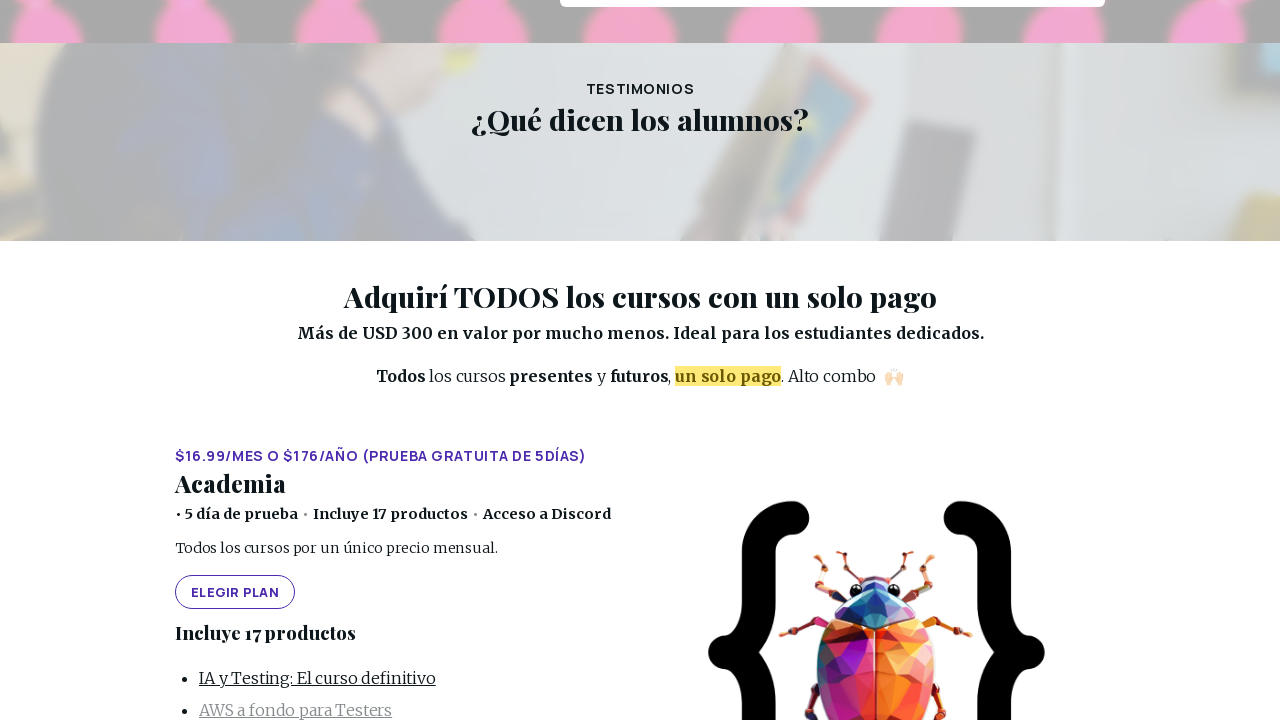

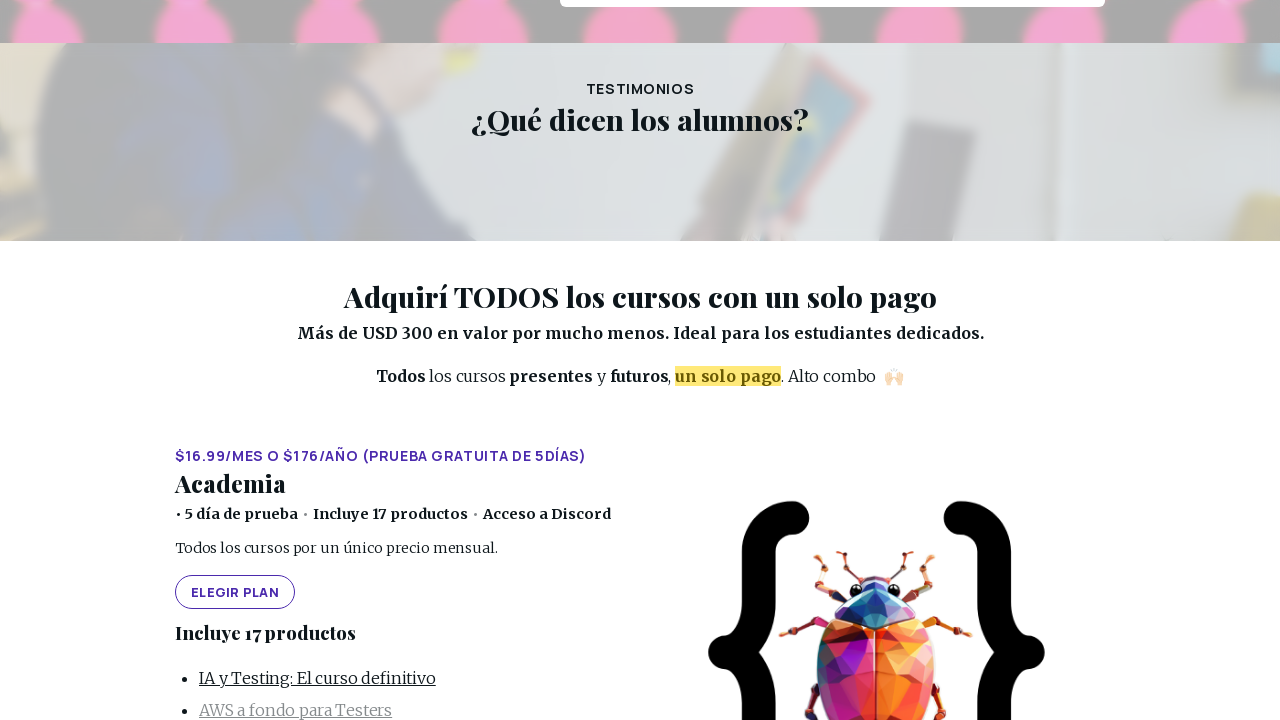